Tests scroll functionality by scrolling down to a footer link element and then scrolling back up to the Home link using keyboard navigation

Starting URL: https://practice.cydeo.com/

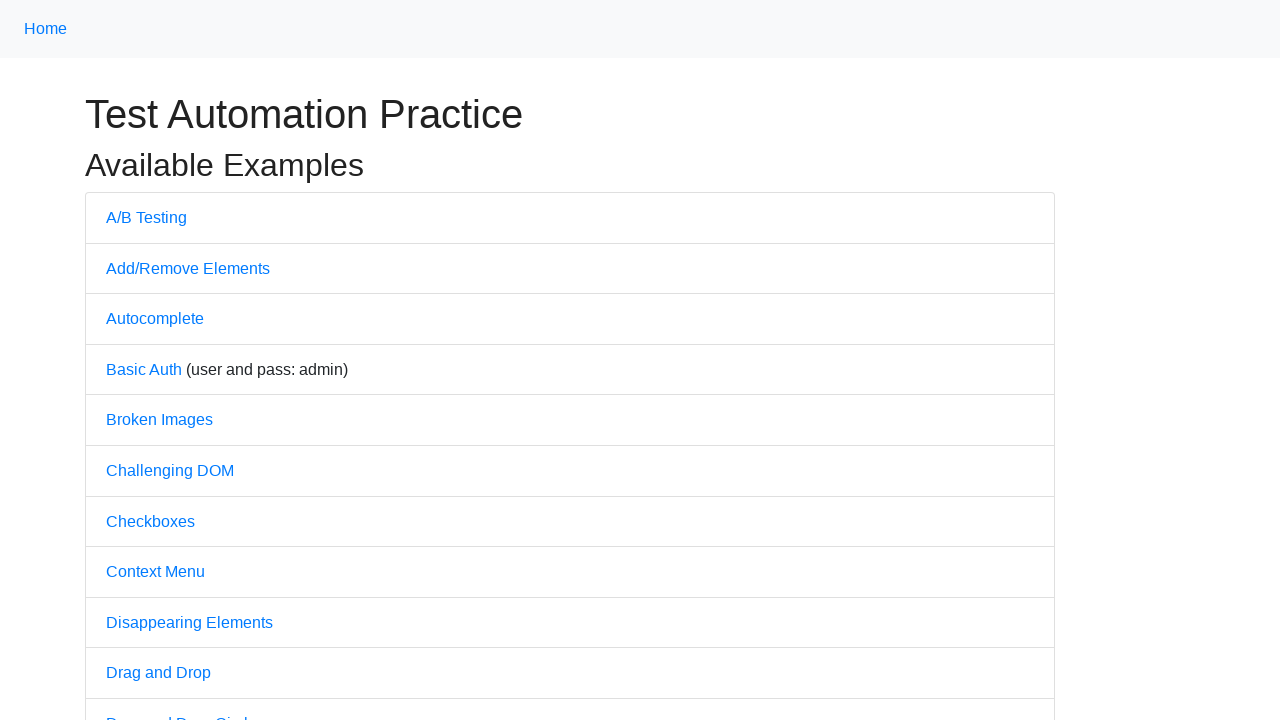

Navigated to https://practice.cydeo.com/
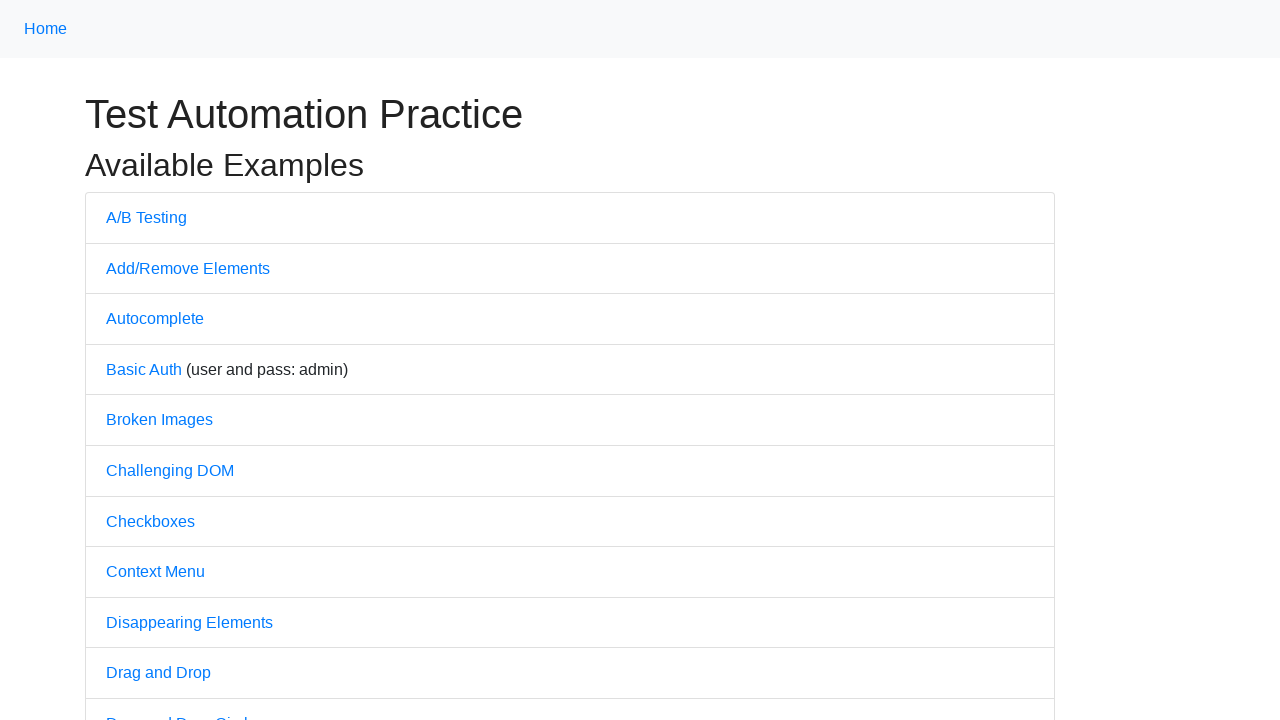

Located CYDEO link element at bottom of page
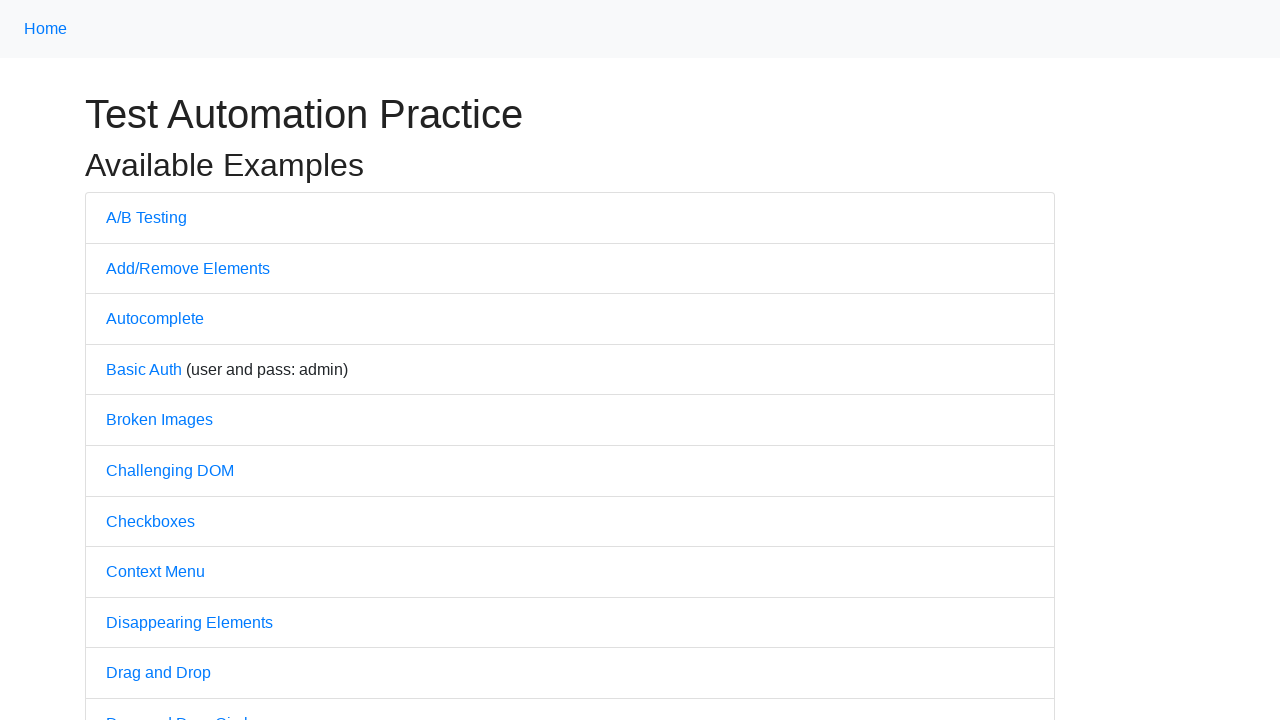

Scrolled down to CYDEO link
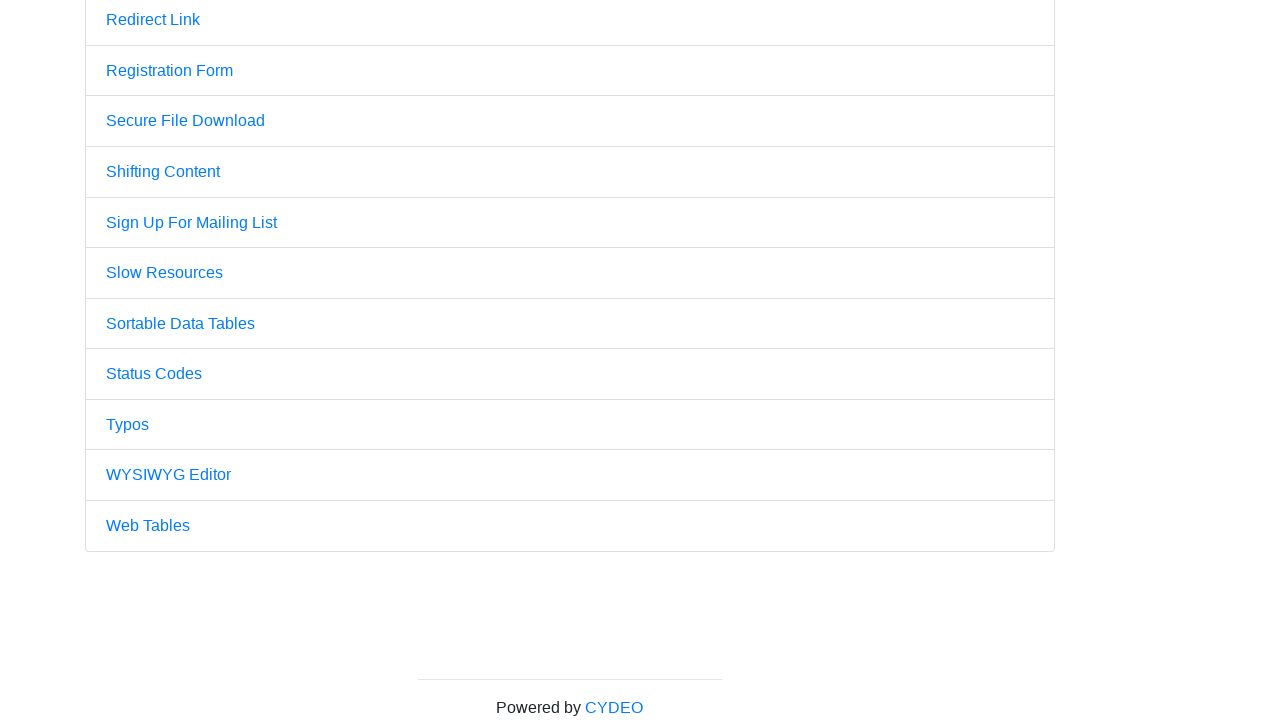

Waited 500ms for scroll to complete
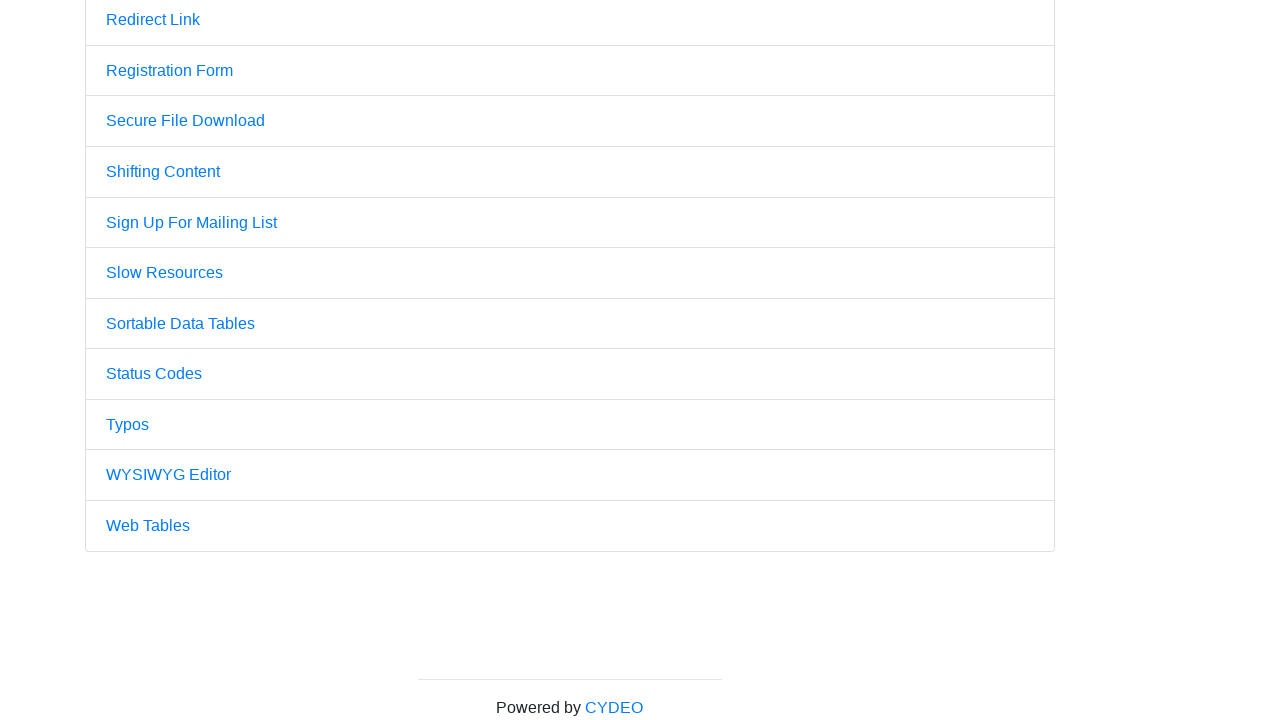

Located Home link element at top of page
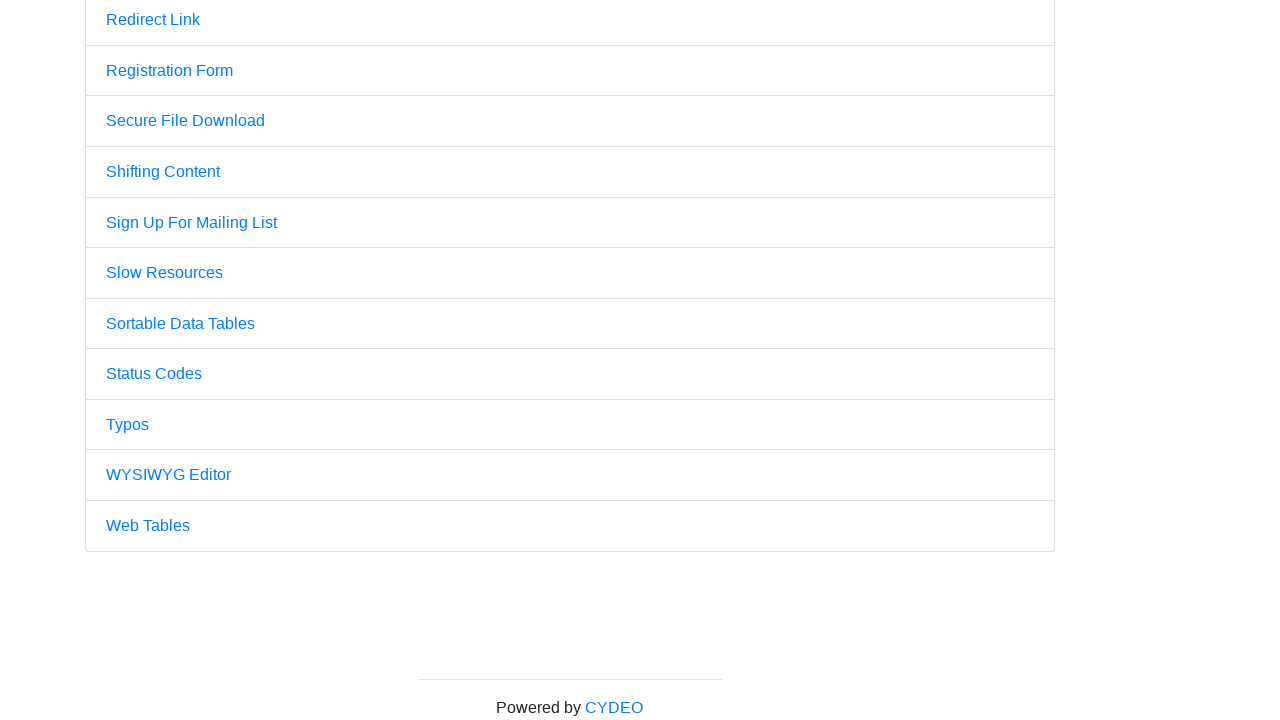

Pressed PageUp key to scroll up
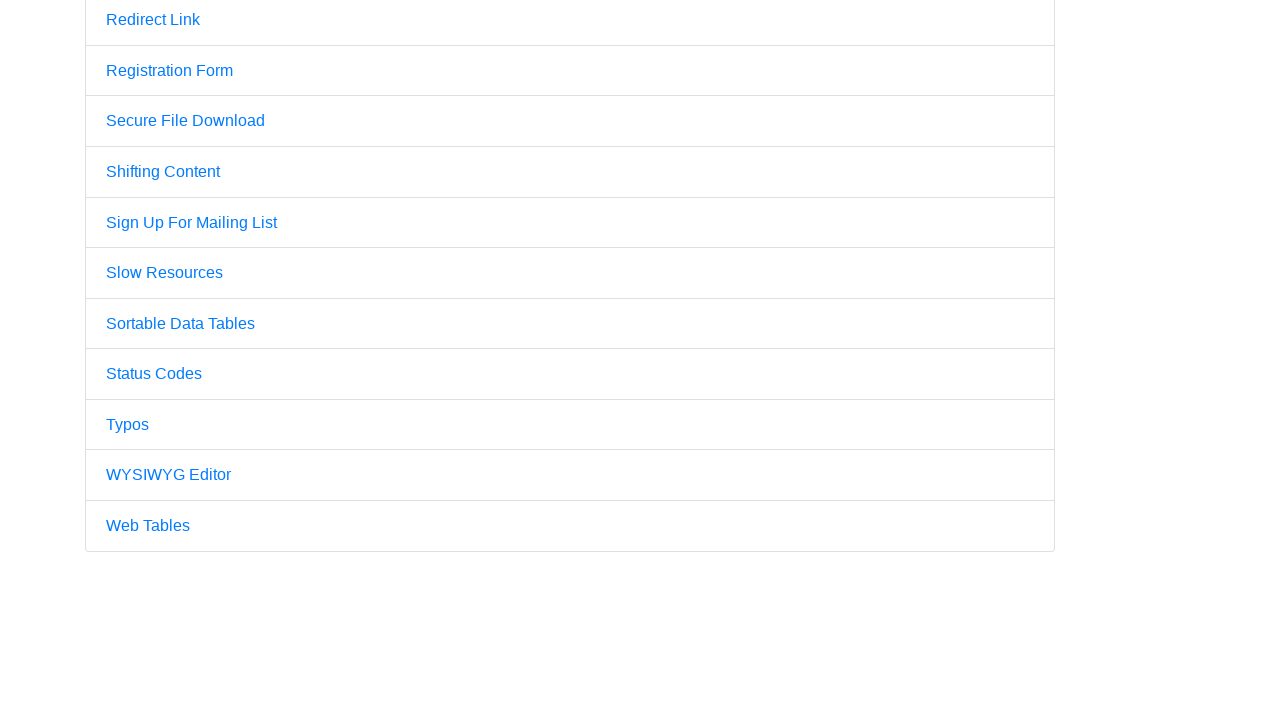

Pressed PageUp key again to scroll further up
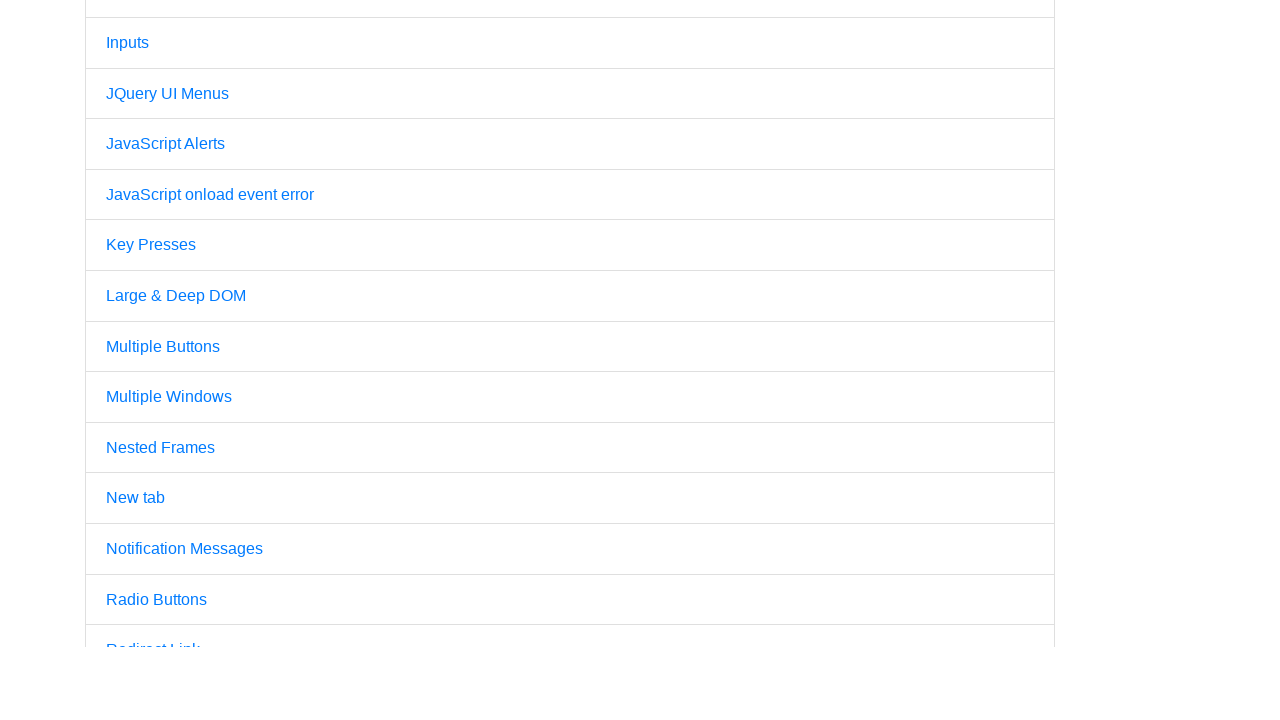

Scrolled Home link into view to verify back at top of page
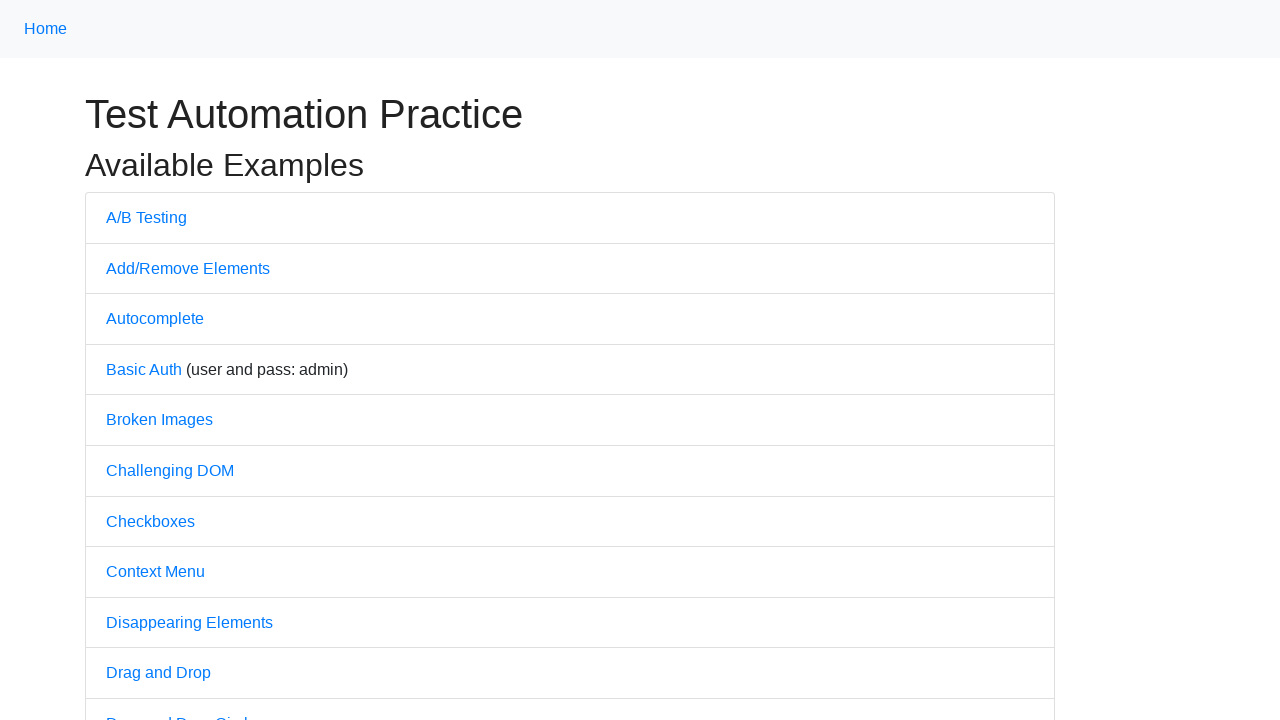

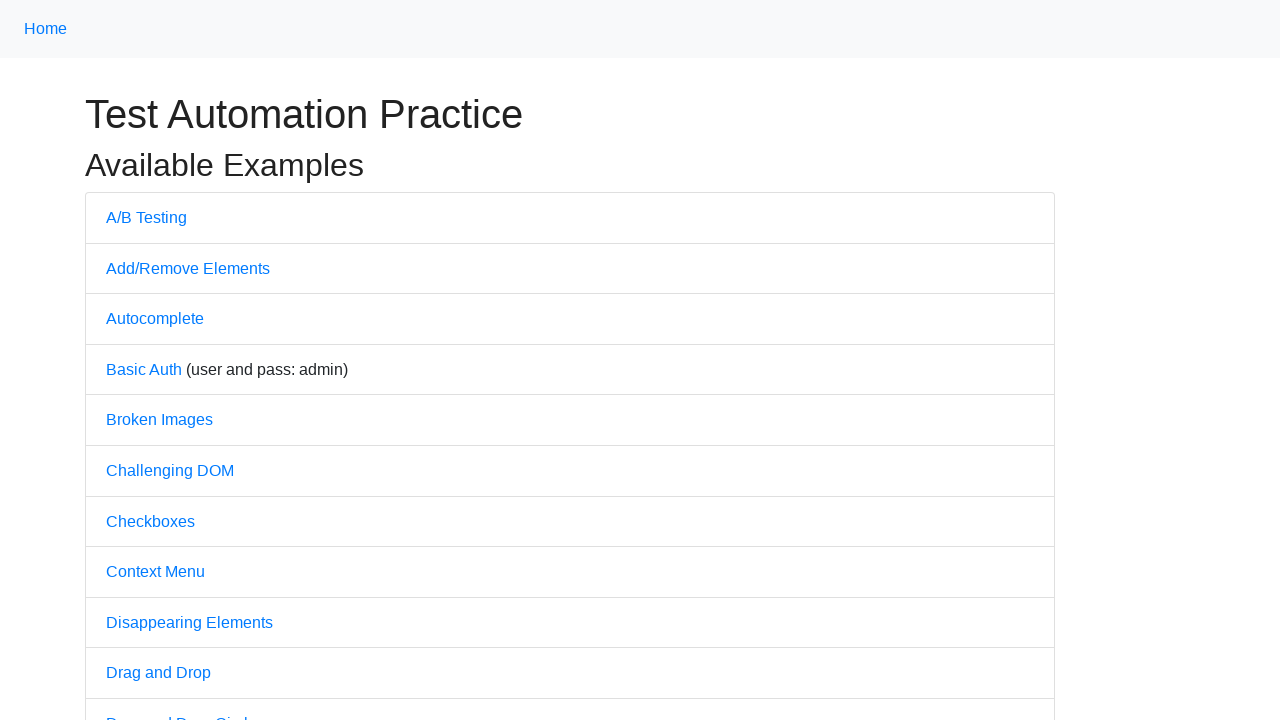